Tests football statistics page by clicking the "All matches" button, selecting "Spain" from the country dropdown, and verifying that match data table loads with results.

Starting URL: https://www.adamchoi.co.uk/overs/detailed

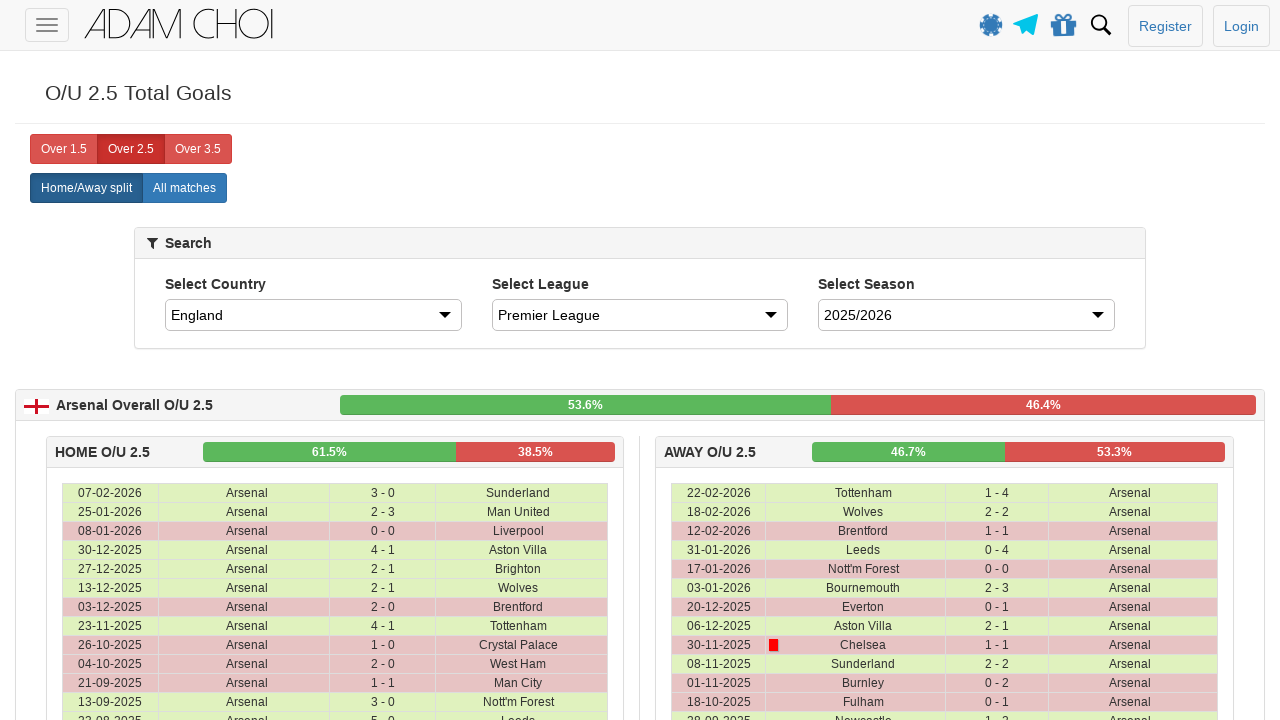

Clicked 'All matches' button at (184, 188) on xpath=//label[@analytics-event="All matches"]
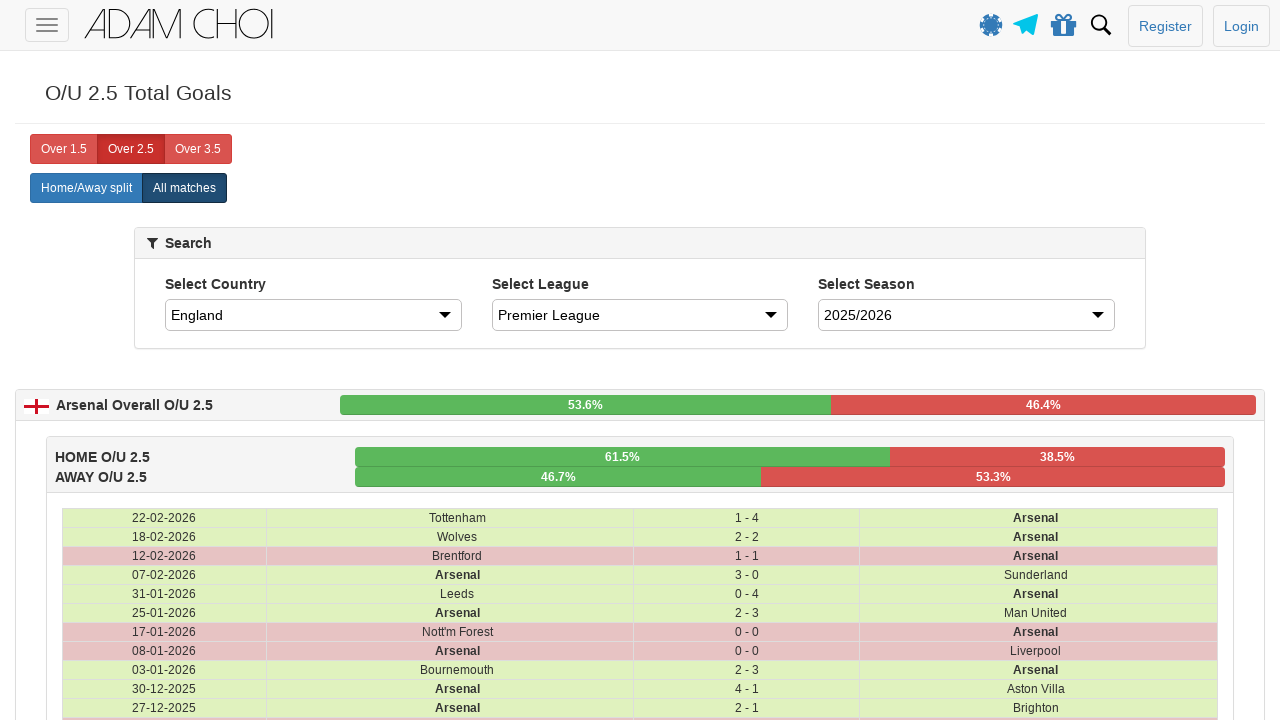

Selected 'Spain' from country dropdown on #country
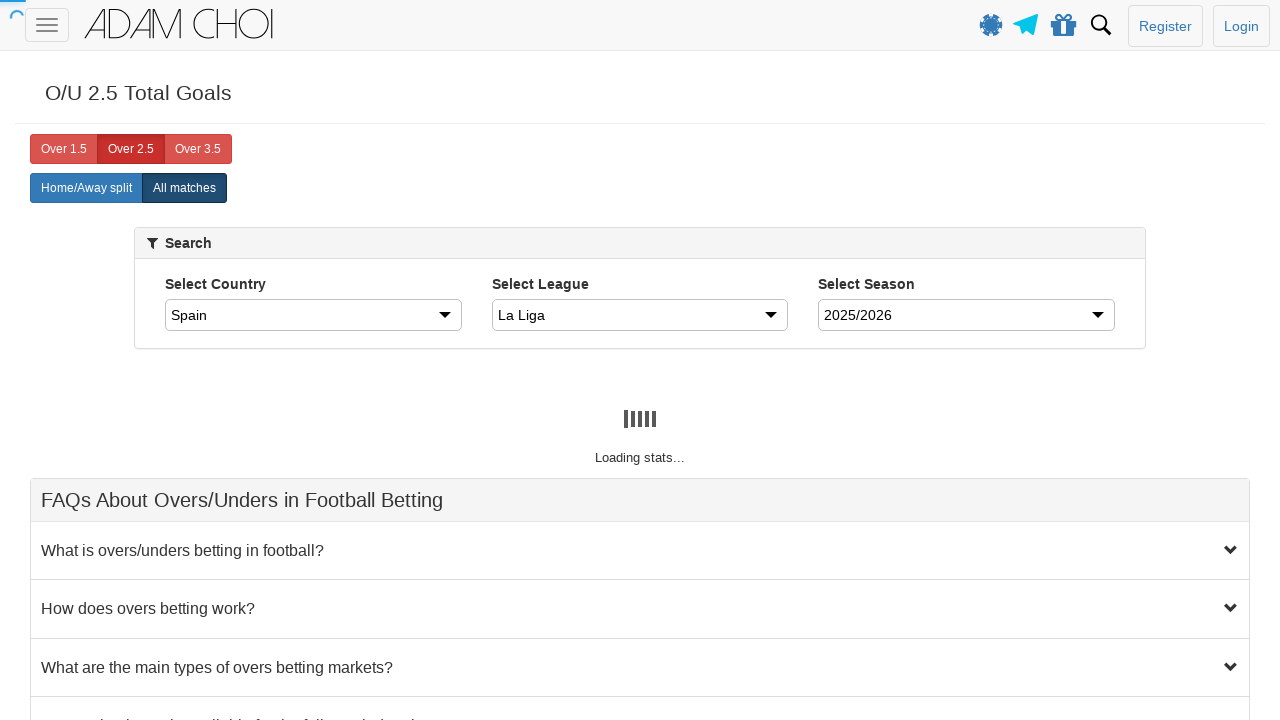

Match data table rows loaded
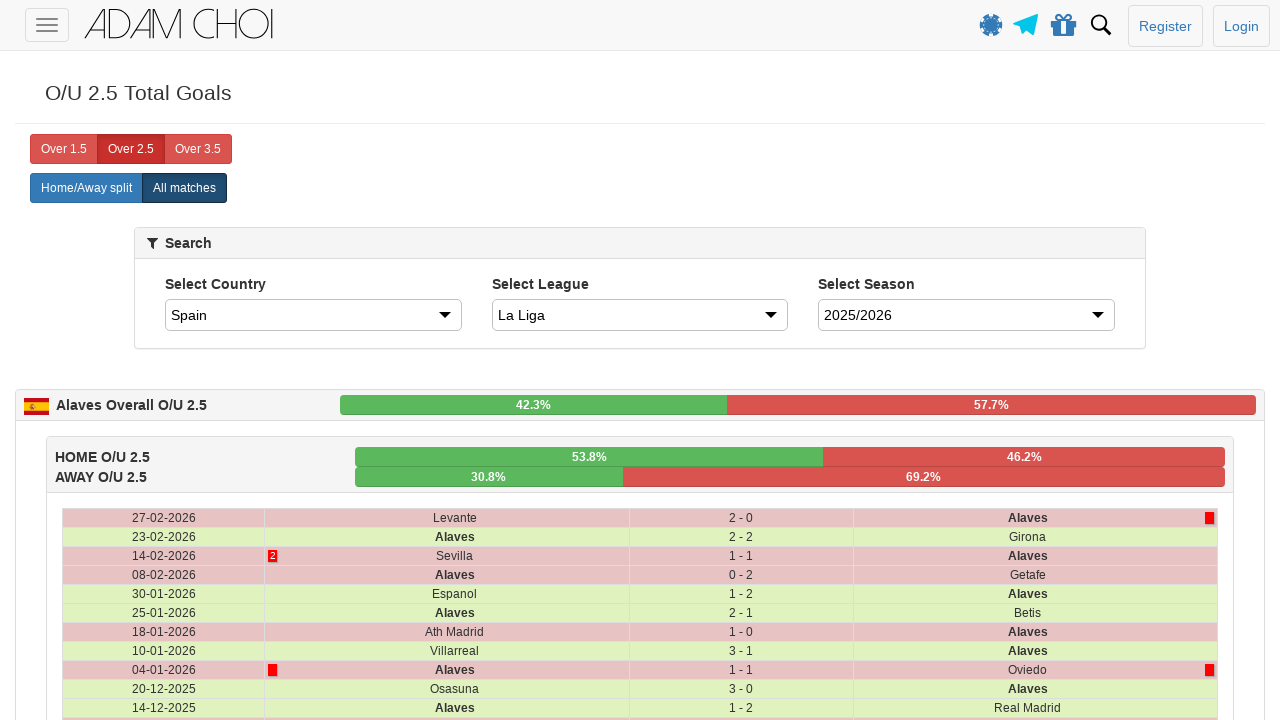

Verified match data table cells are present
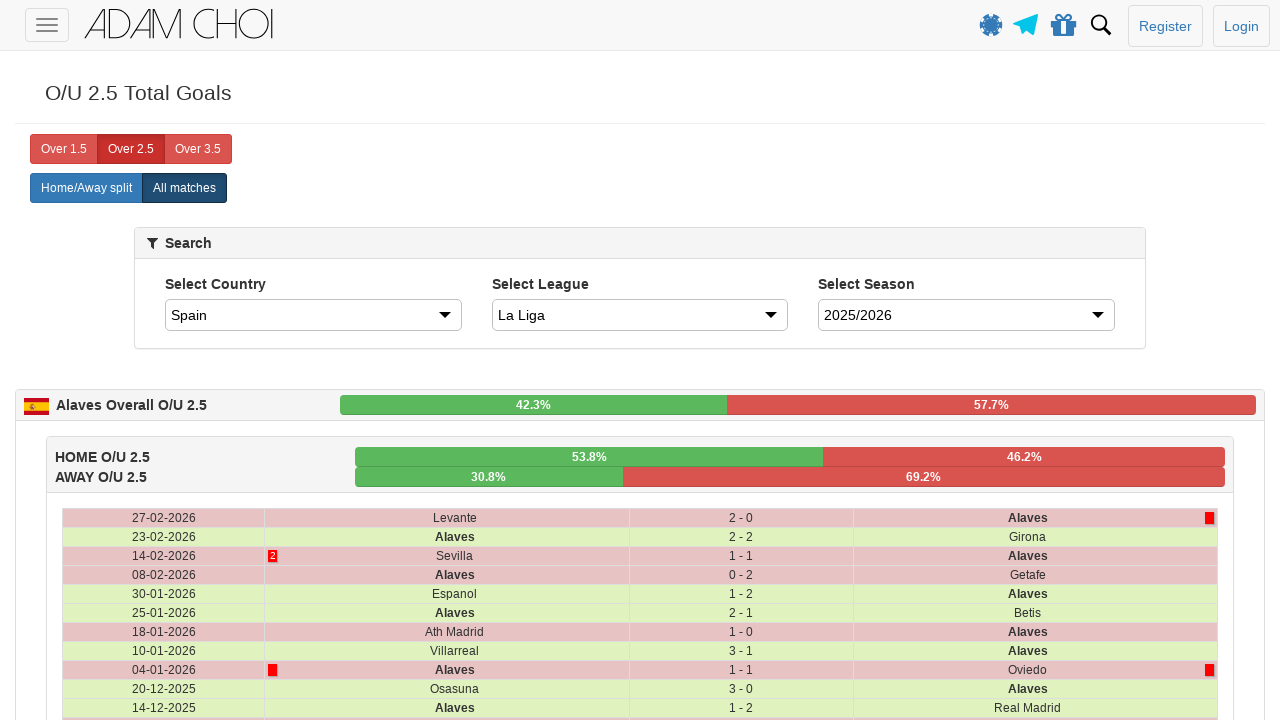

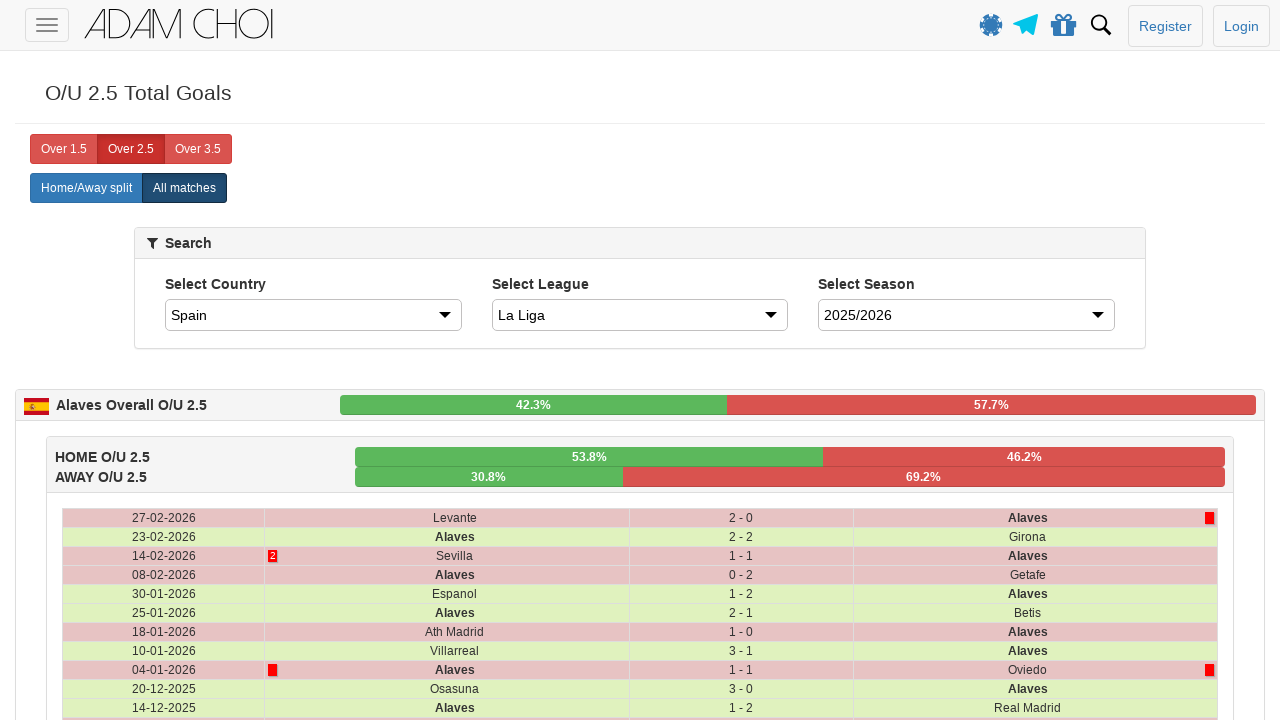